Tests e-commerce functionality by opening a product in a new tab, adding it to cart, and verifying it appears in the shopping cart

Starting URL: https://www.demoblaze.com/index.html

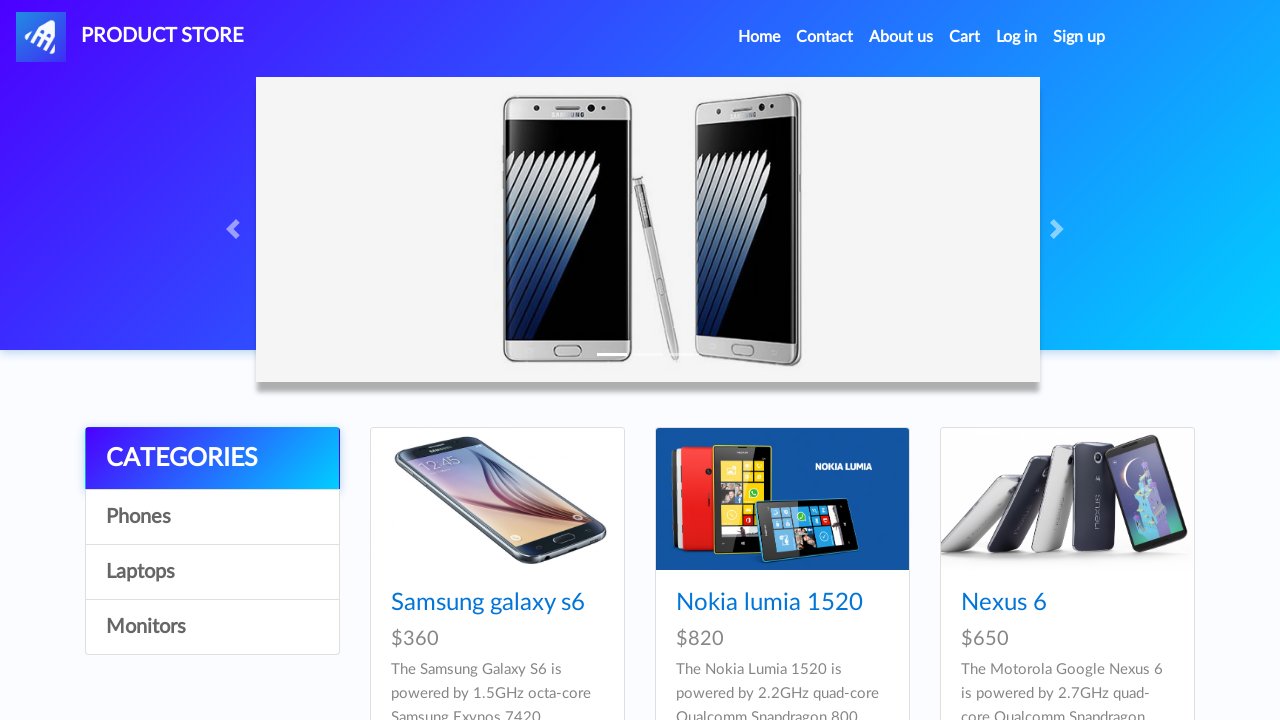

Located Samsung galaxy s6 product link
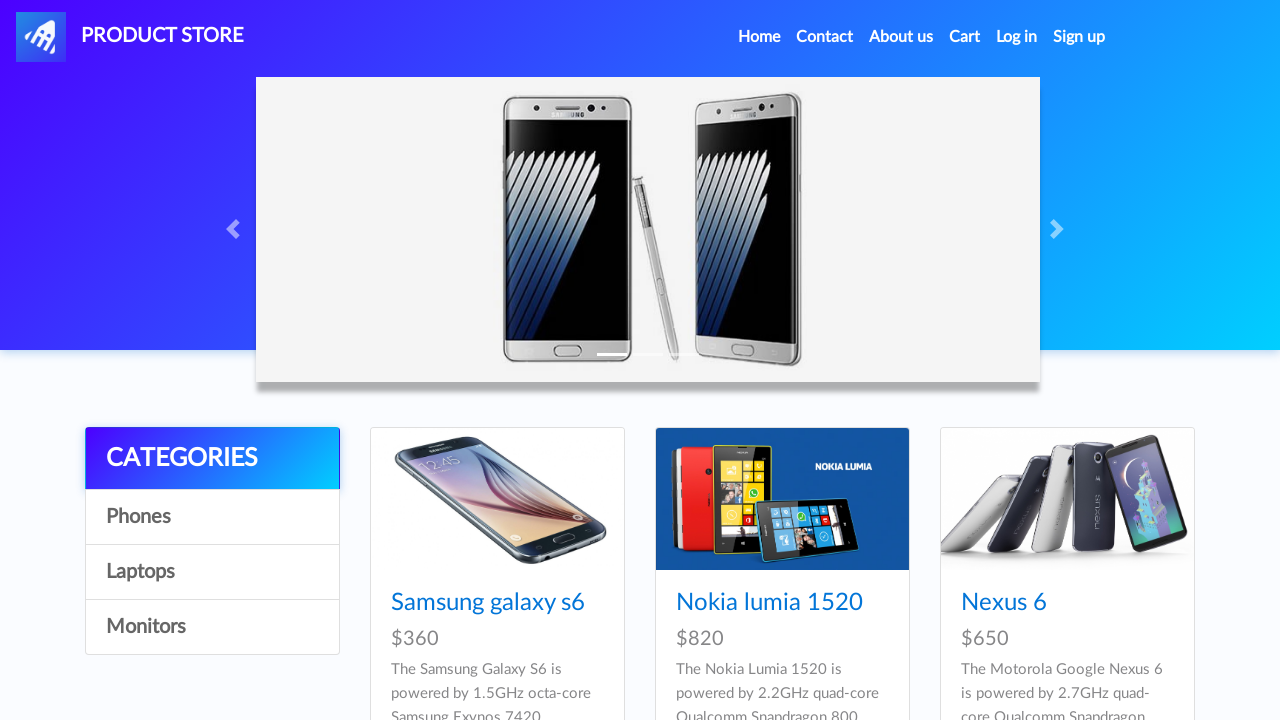

Pressed Control key down
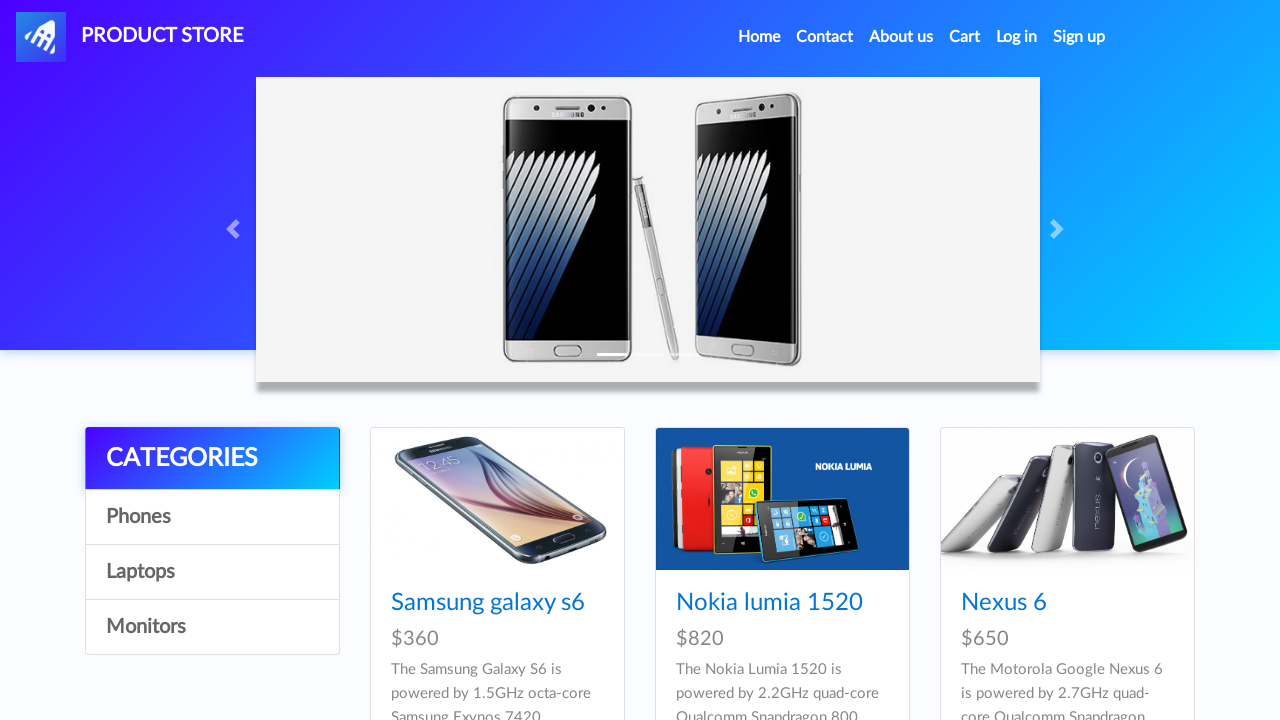

Ctrl+clicked Samsung galaxy s6 link to open in new tab
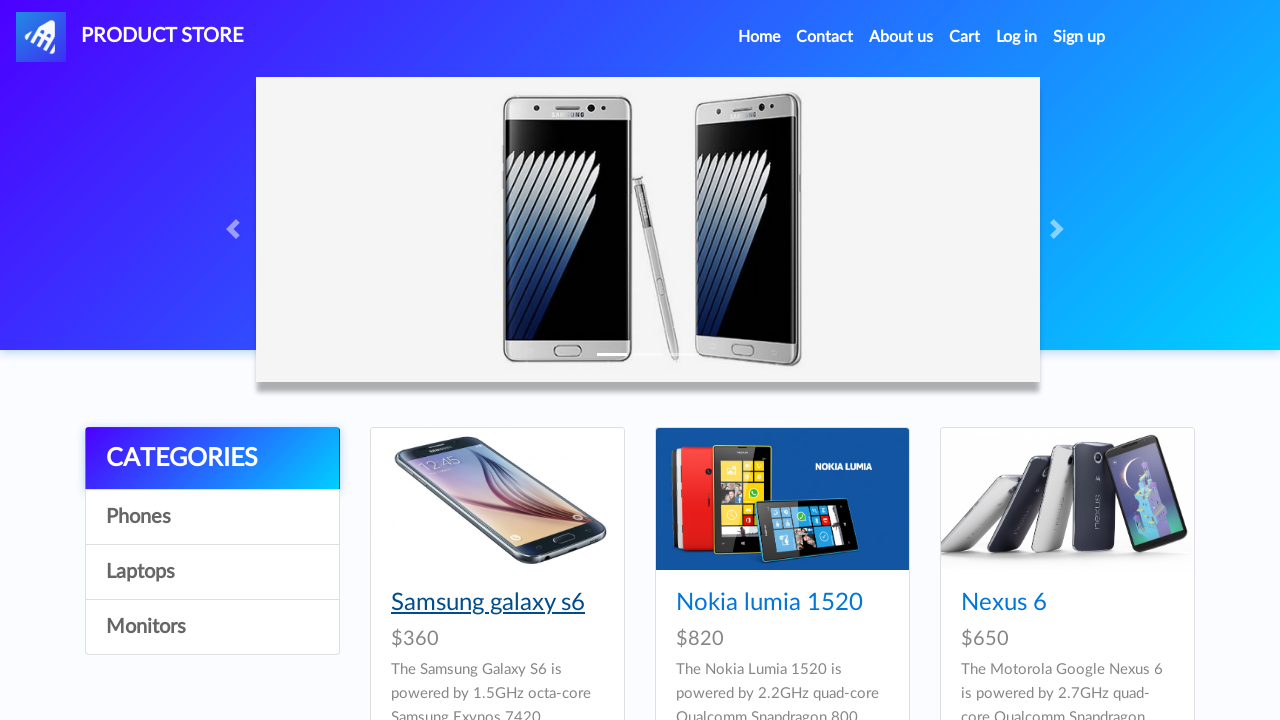

Released Control key
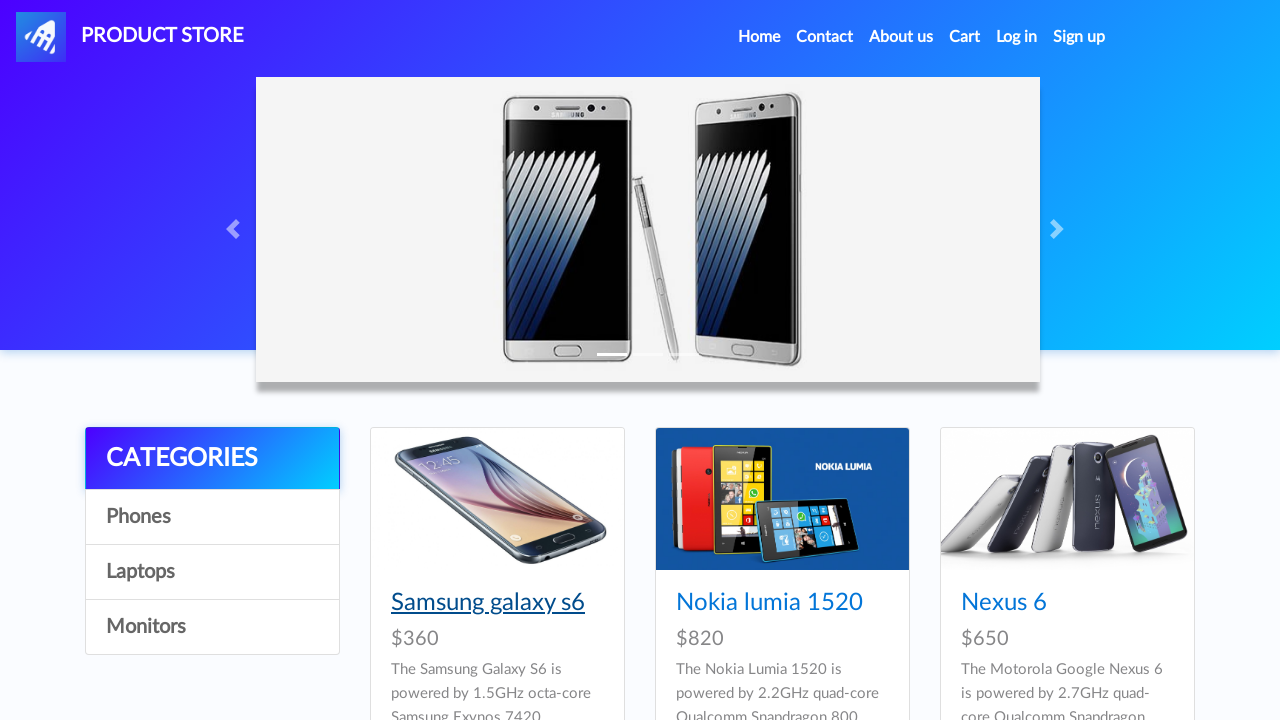

Switched to newly opened product tab
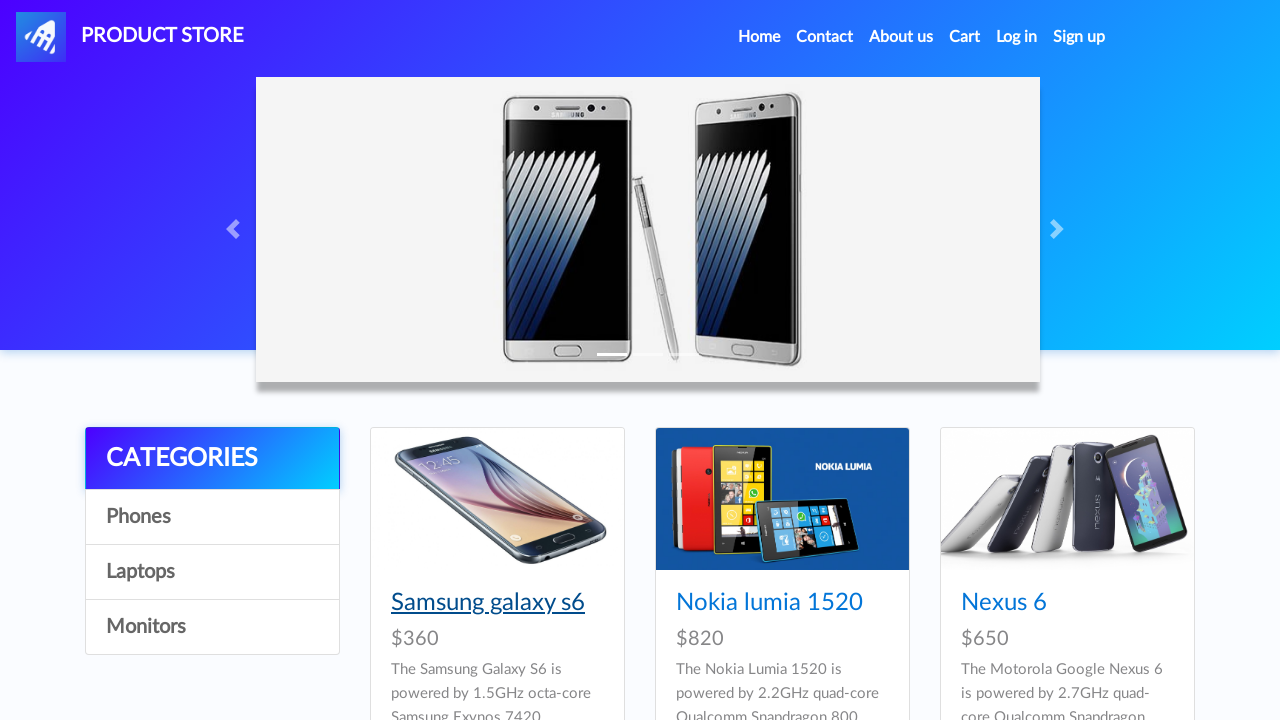

Clicked 'Add to cart' button on product page
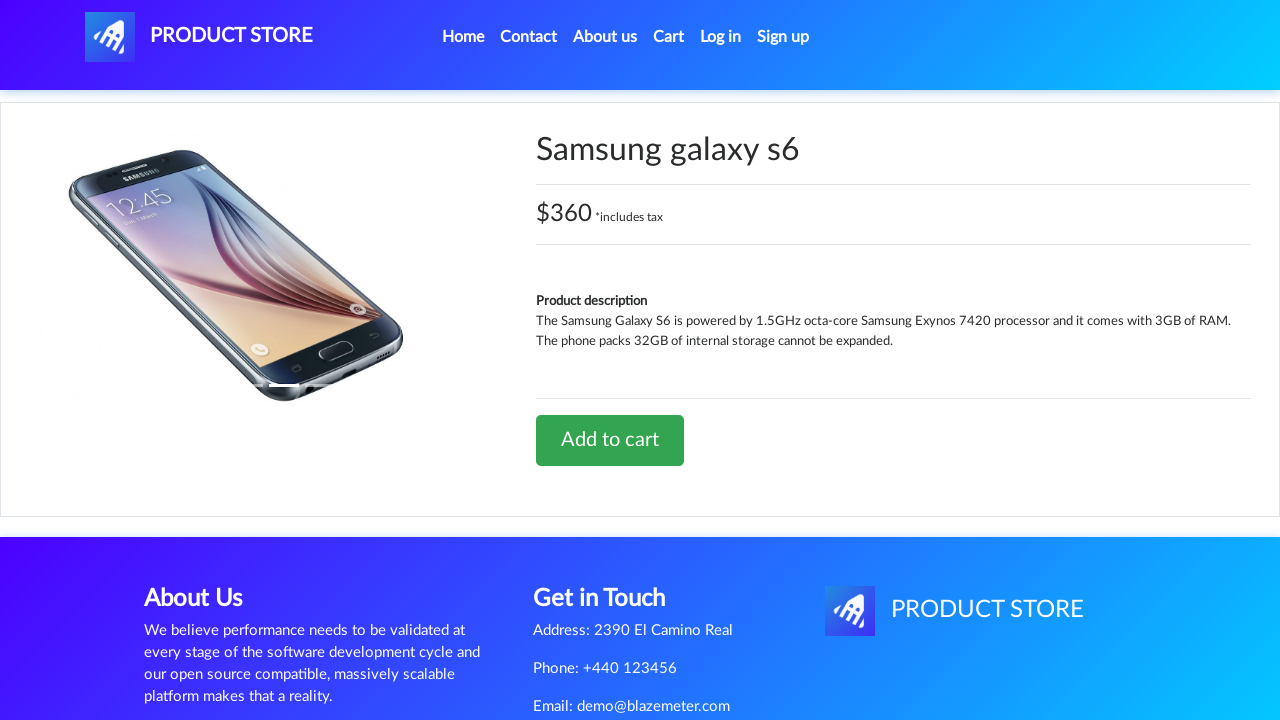

Set up alert dialog handler to accept confirmations
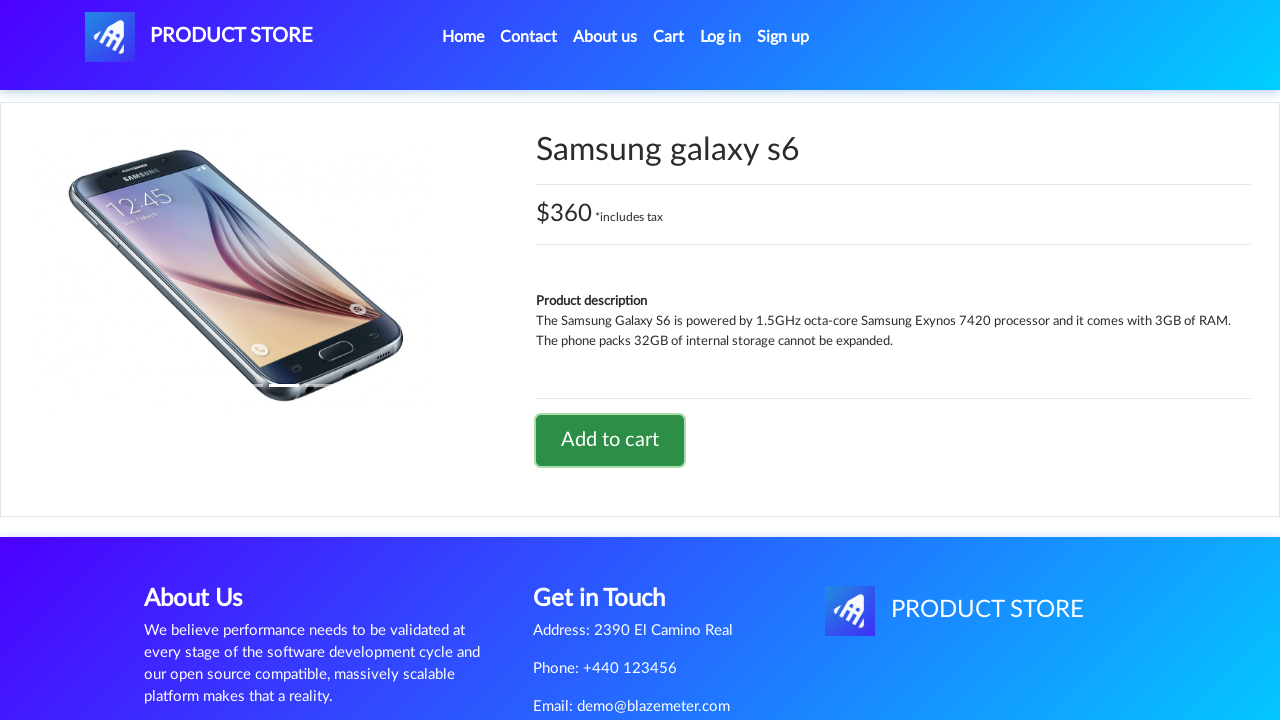

Closed product tab and returned to main tab
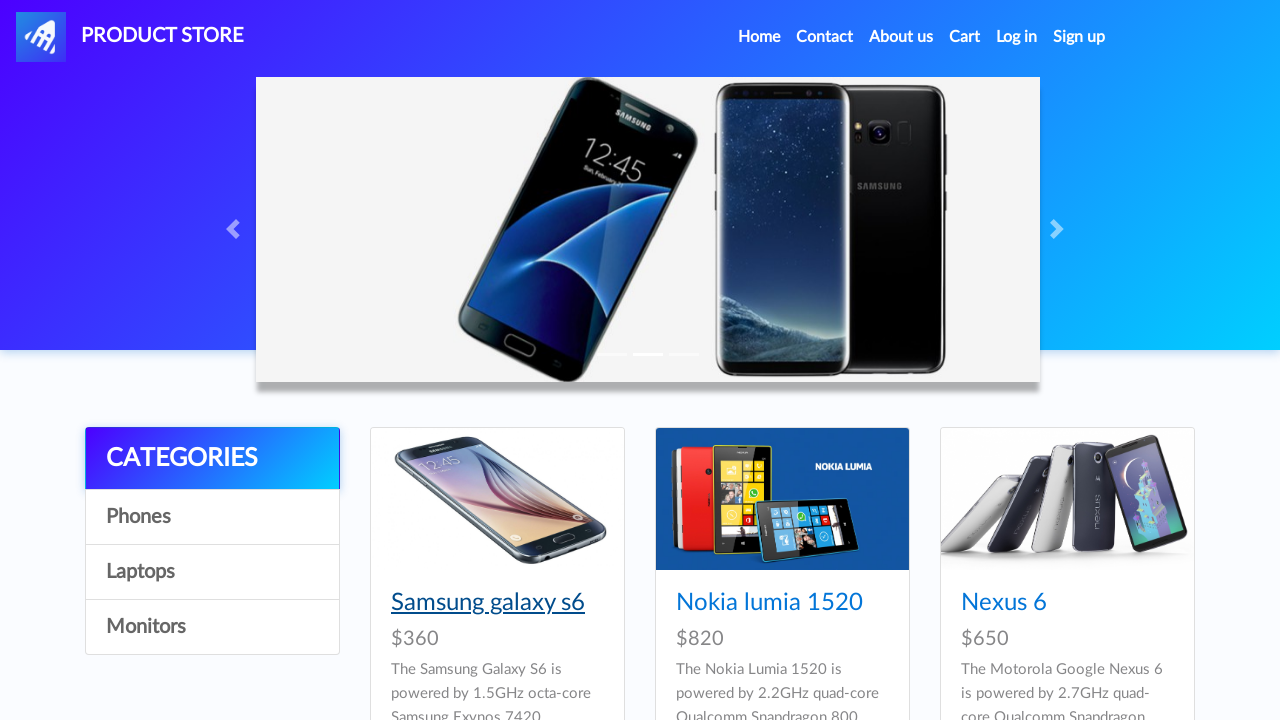

Clicked on Cart link to view shopping cart
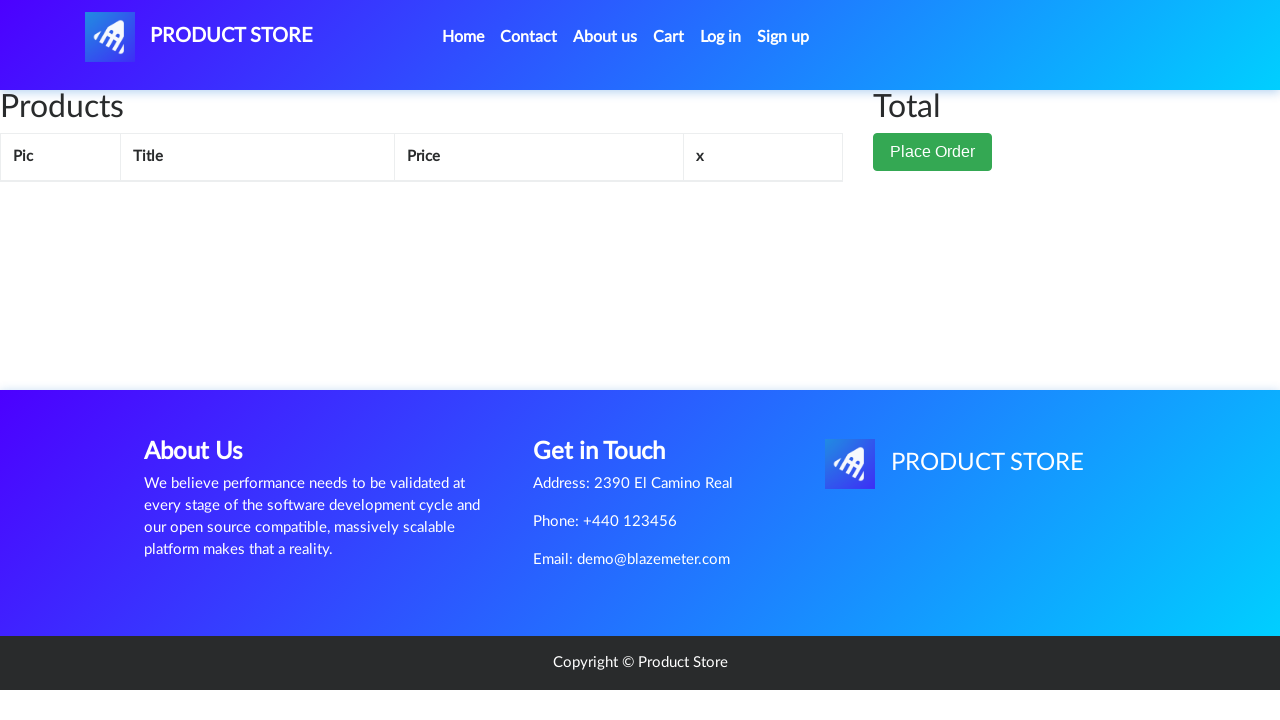

Verified Samsung galaxy s6 appears in the shopping cart
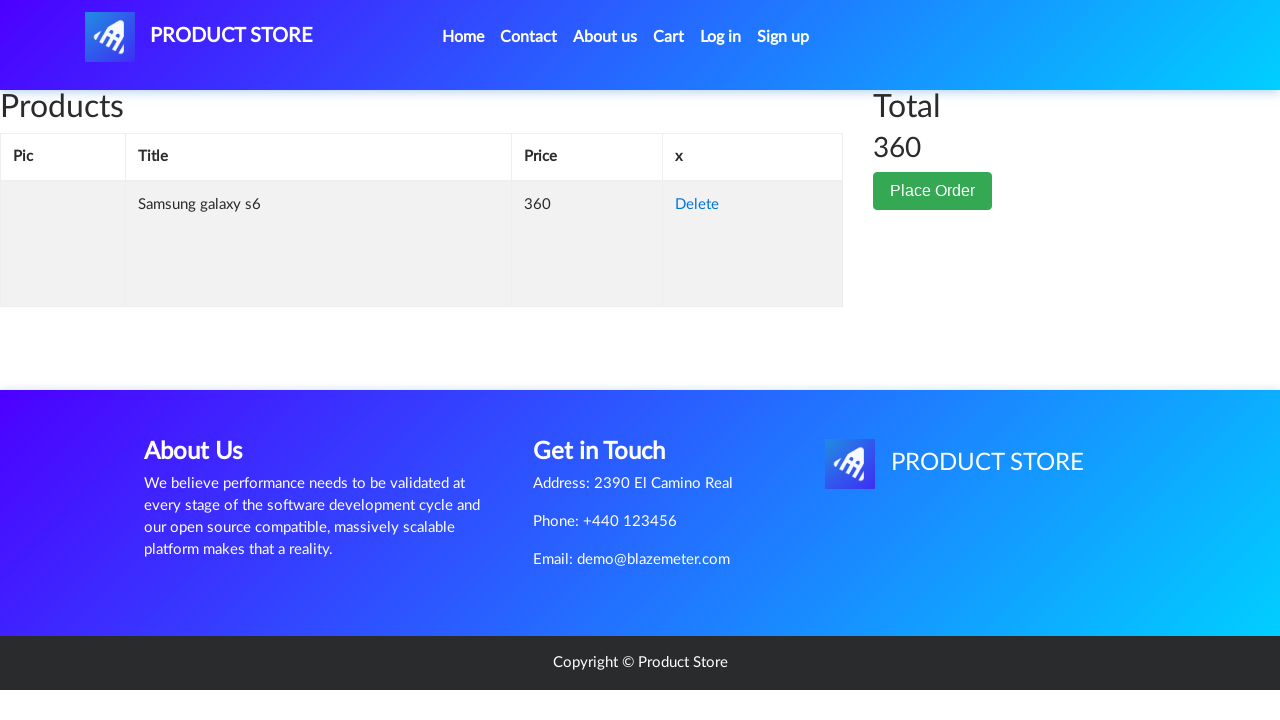

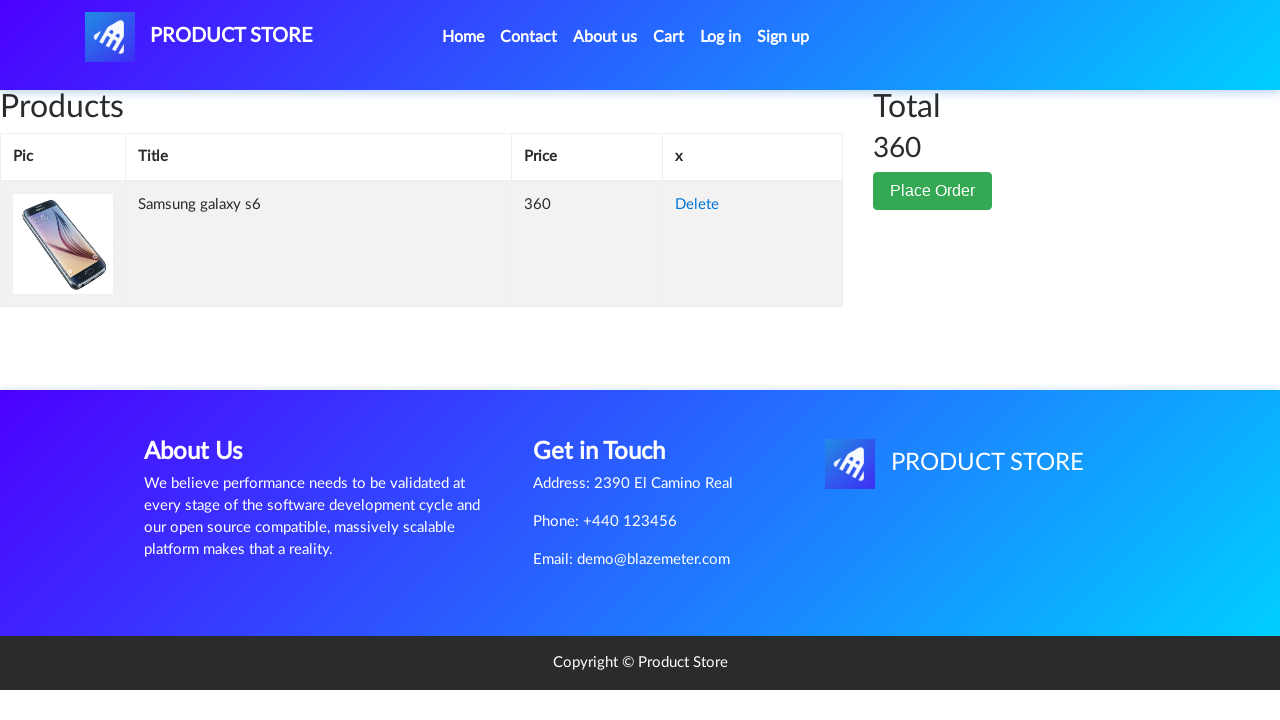